Tests a wait functionality page by clicking a verify button once it becomes clickable and asserting that a success message is displayed

Starting URL: http://suninjuly.github.io/wait2.html

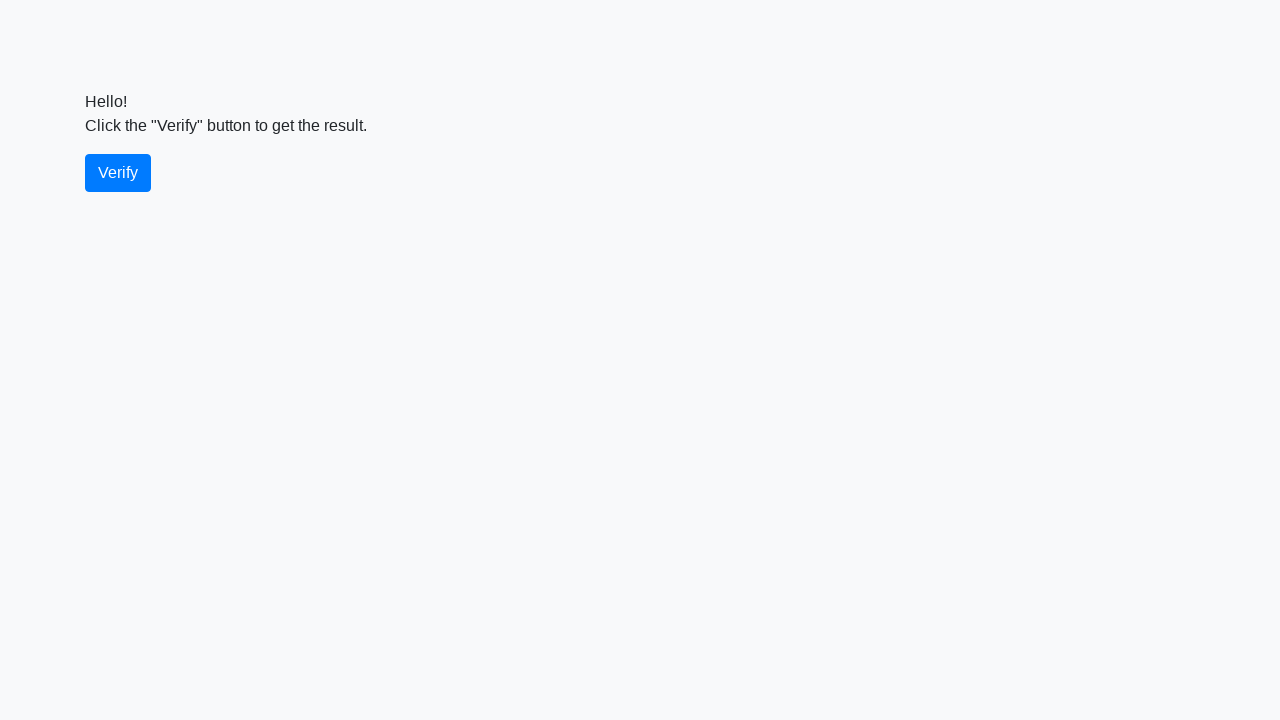

Waited for verify button to become visible
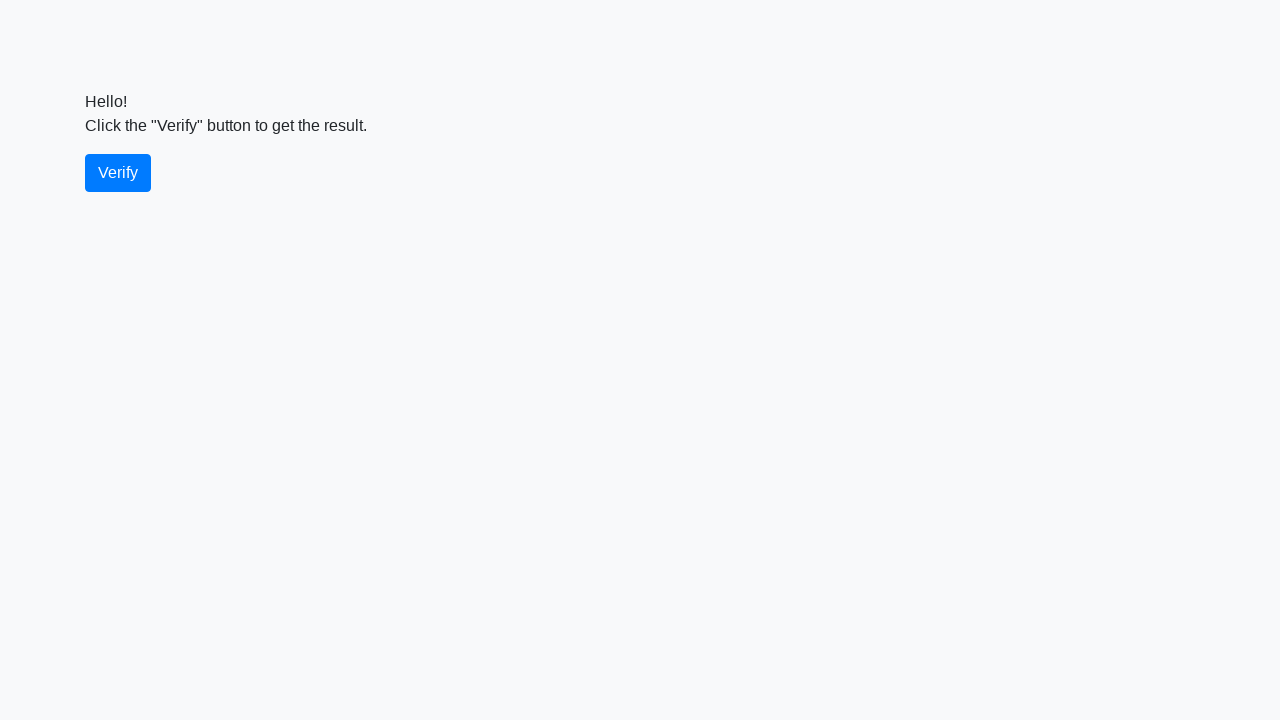

Clicked verify button at (118, 173) on #verify
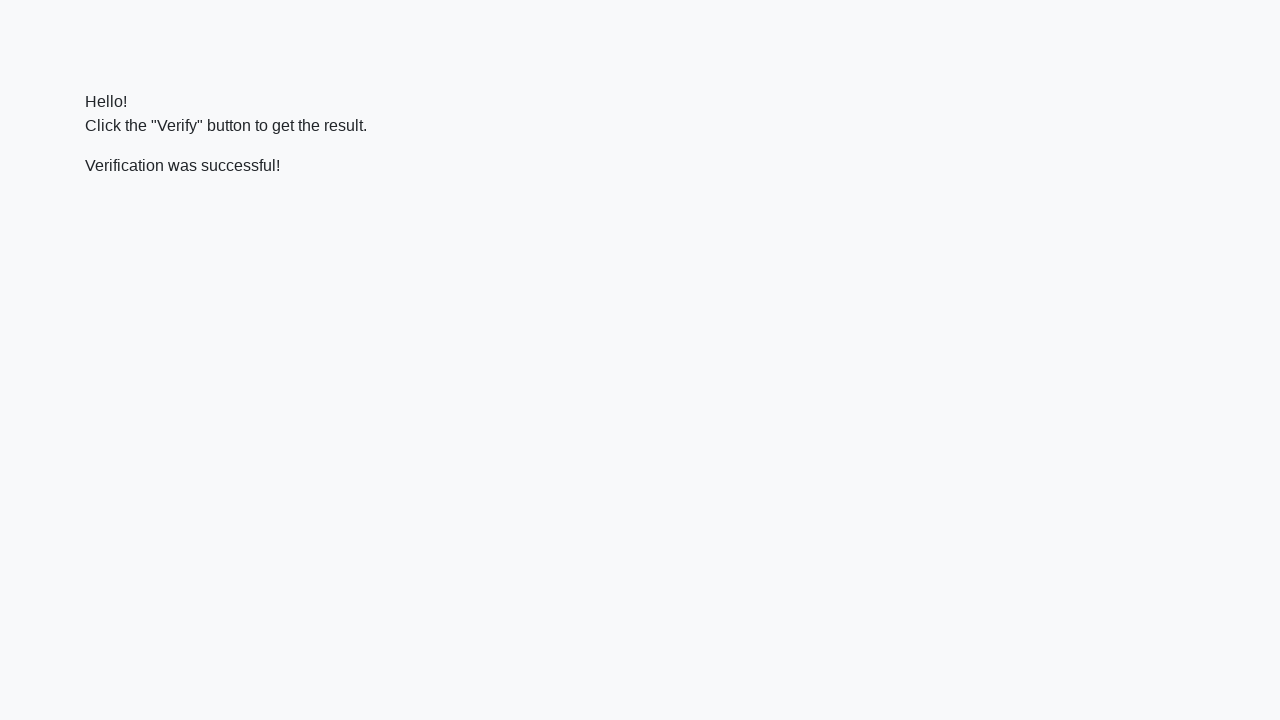

Waited for success message to appear
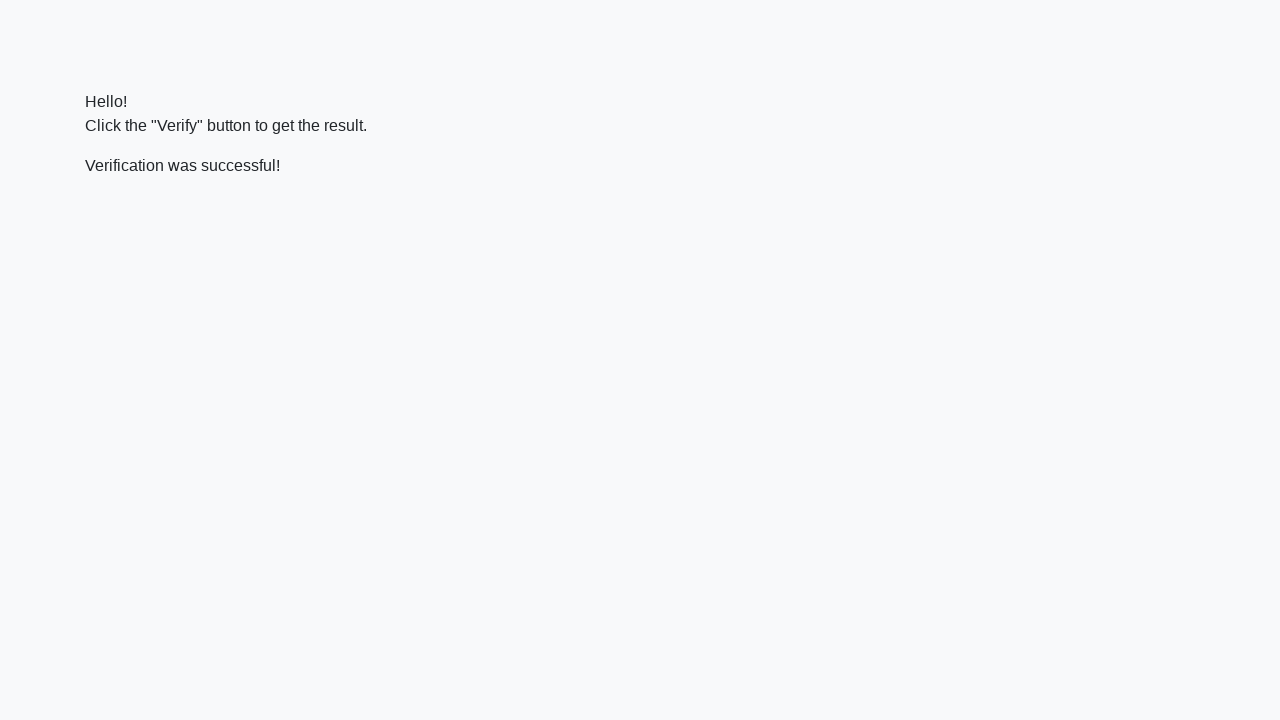

Verified success message contains 'successful'
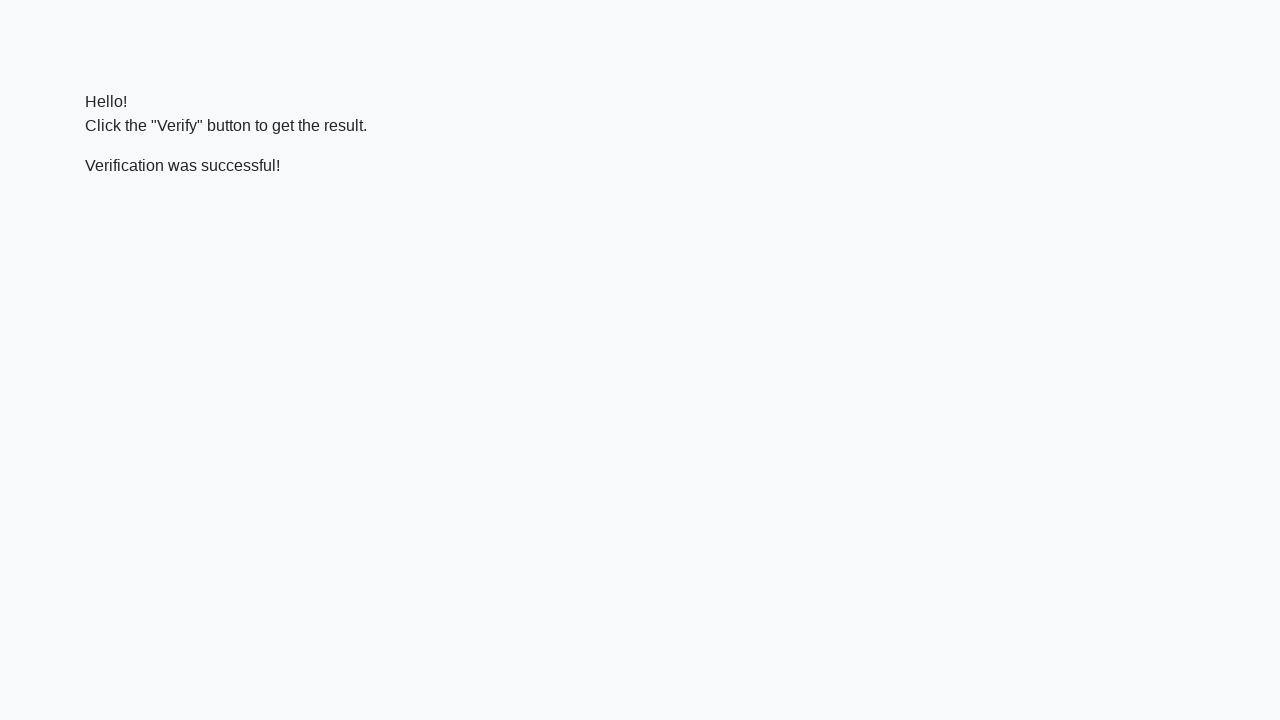

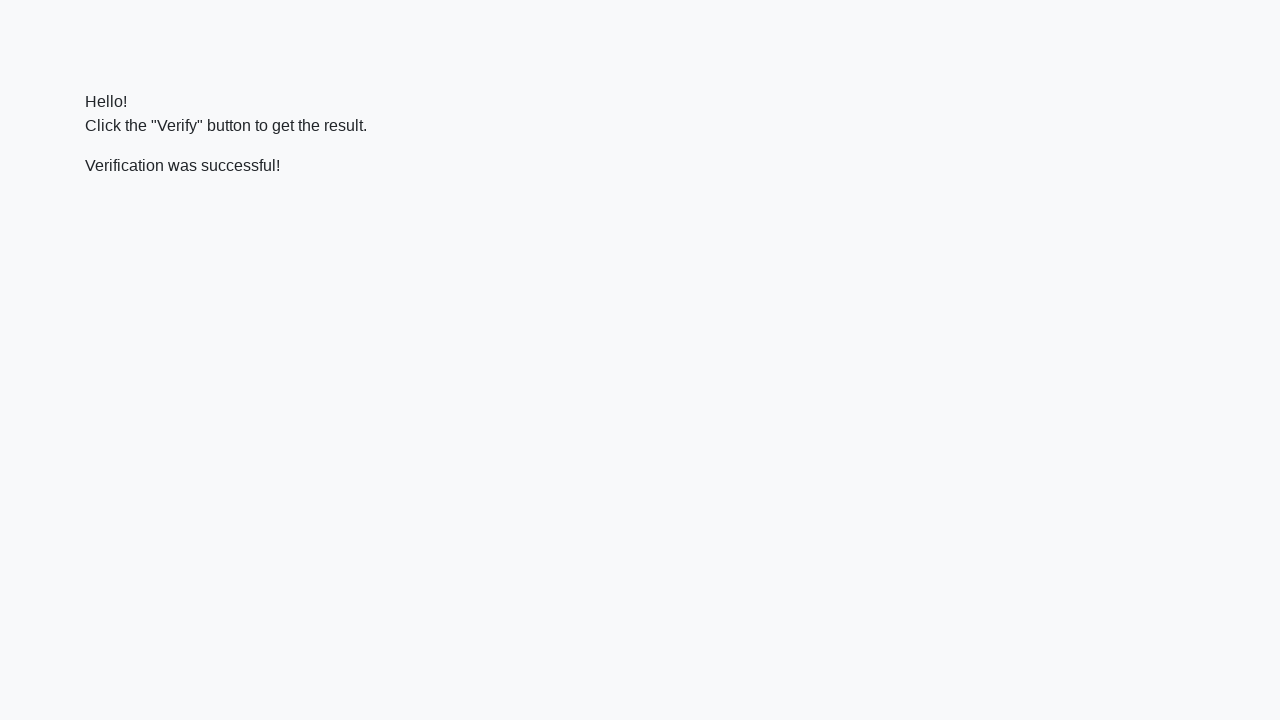